Navigates to the KKU university website homepage

Starting URL: https://www.kku.ac.th

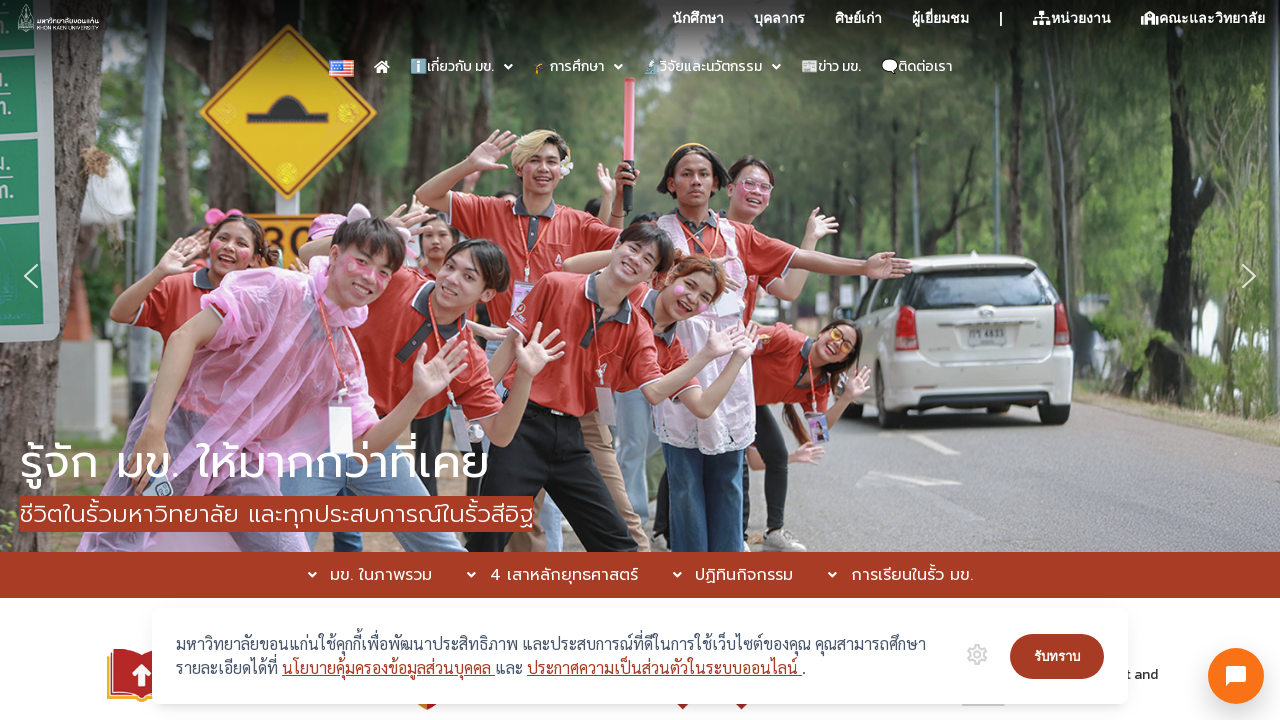

KKU university website homepage loaded successfully
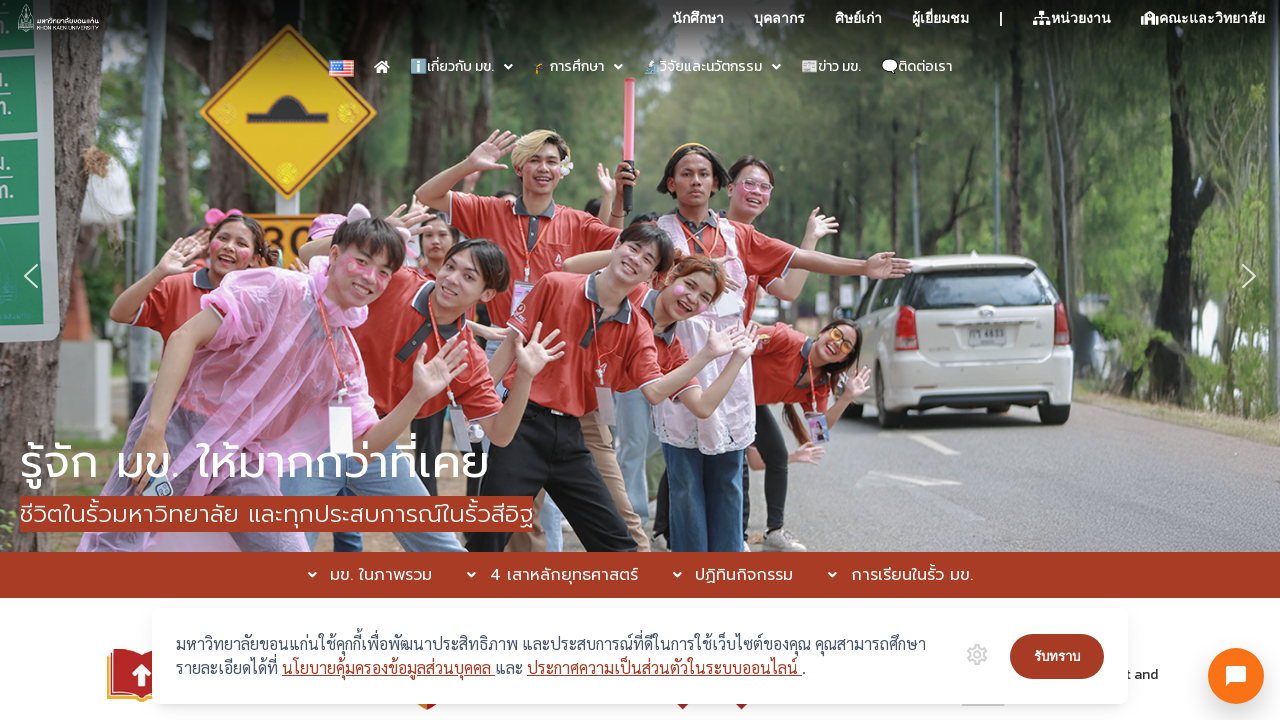

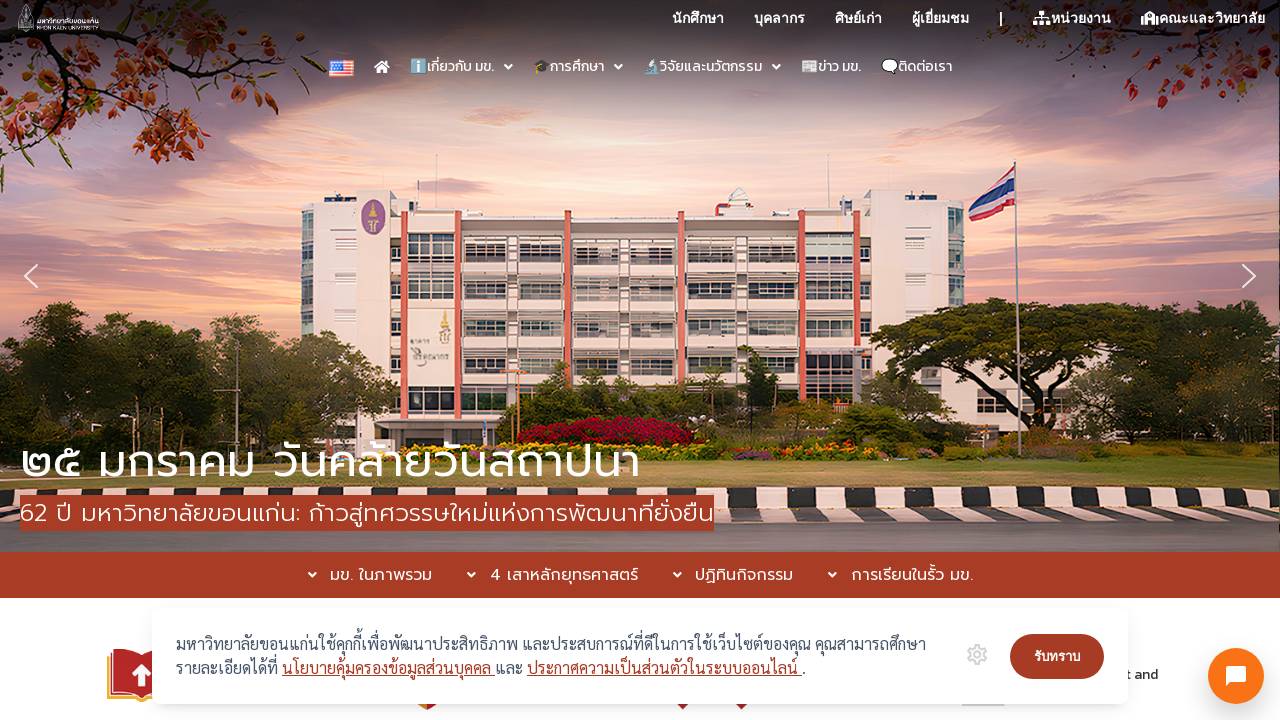